Tests Bootstrap modal dialog by opening a modal and then closing it using the dismiss button

Starting URL: https://www.lambdatest.com/selenium-playground/bootstrap-modal-demo

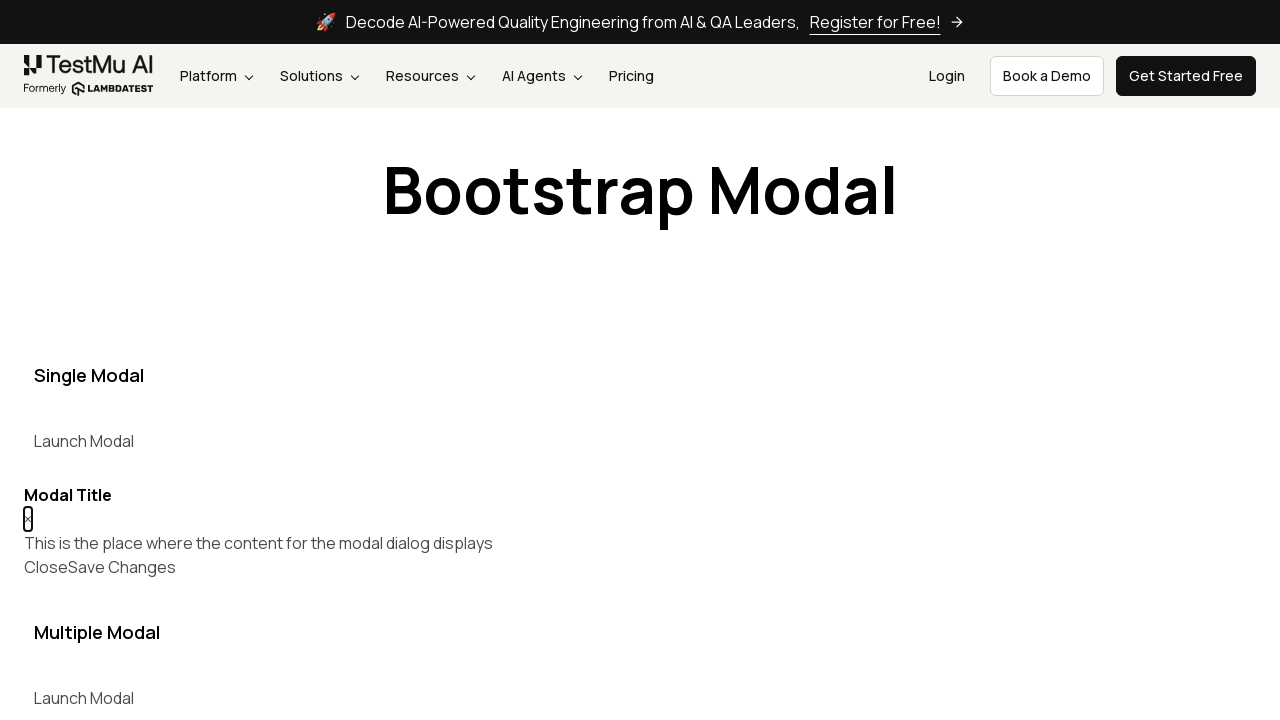

Clicked button to open the Bootstrap modal dialog at (84, 441) on xpath=//button[@data-target='#myModal']
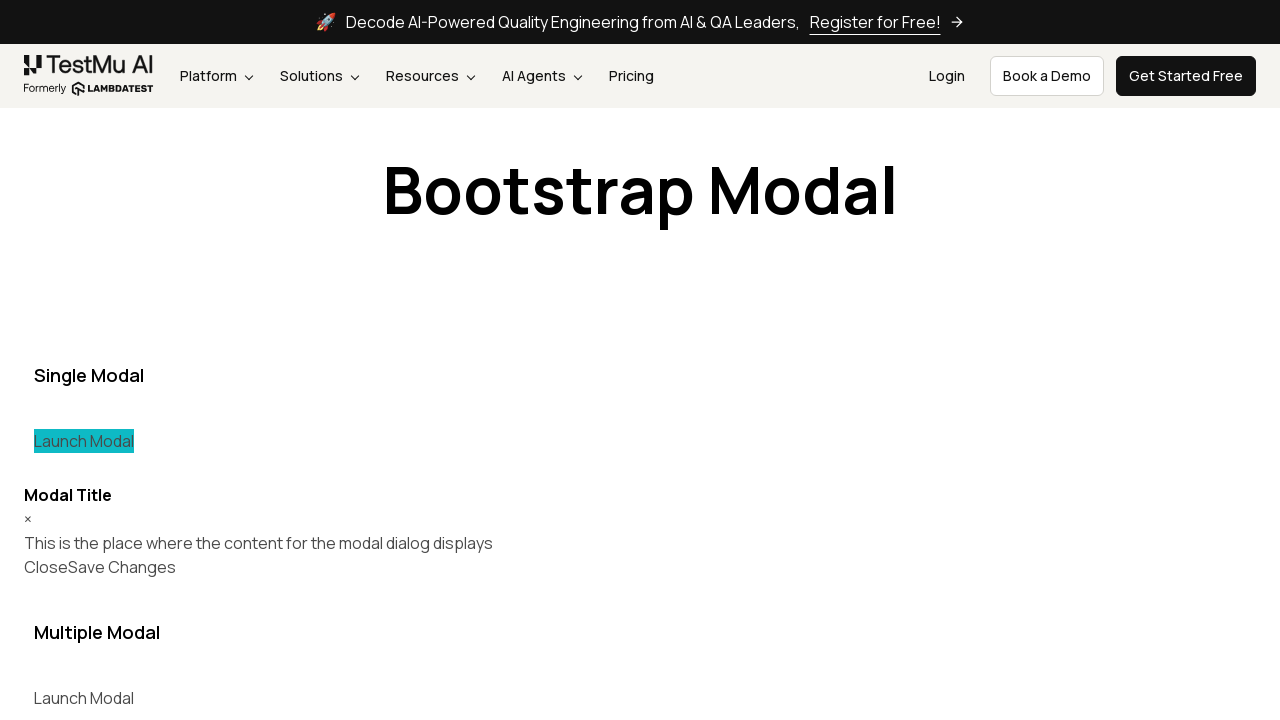

Clicked dismiss button to close the modal at (122, 567) on (//button[@data-dismiss='modal'])[3]
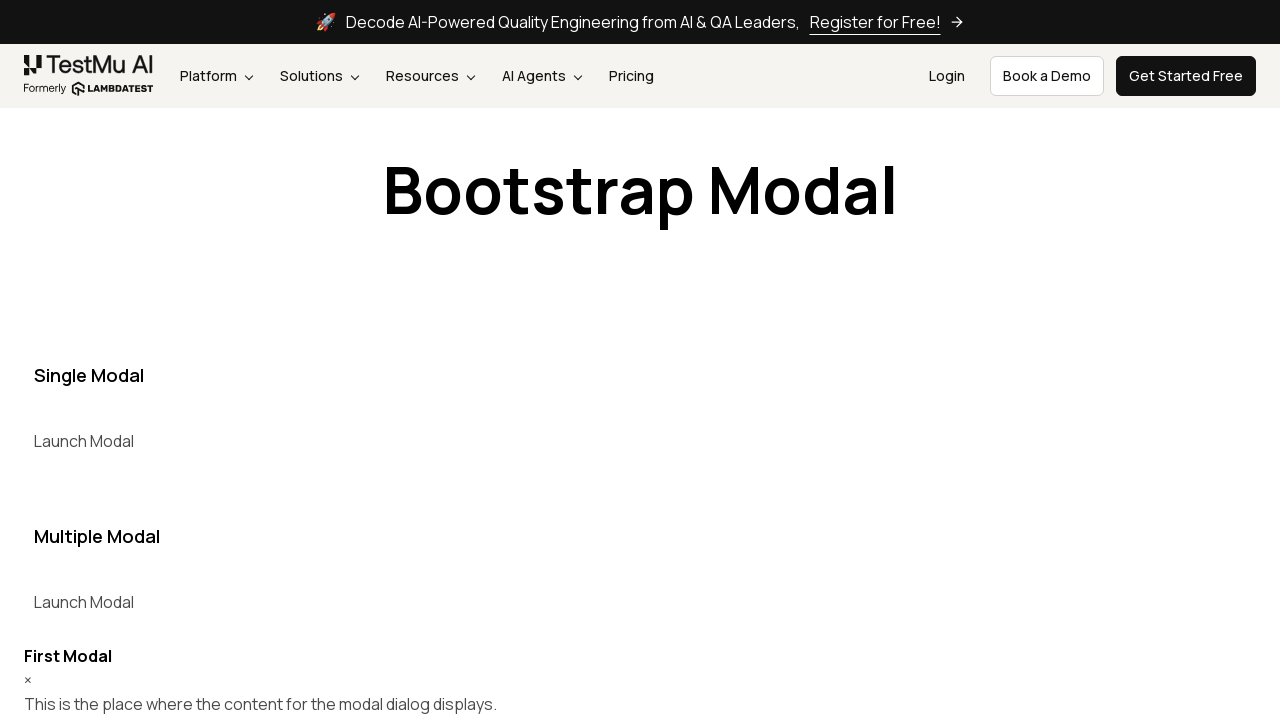

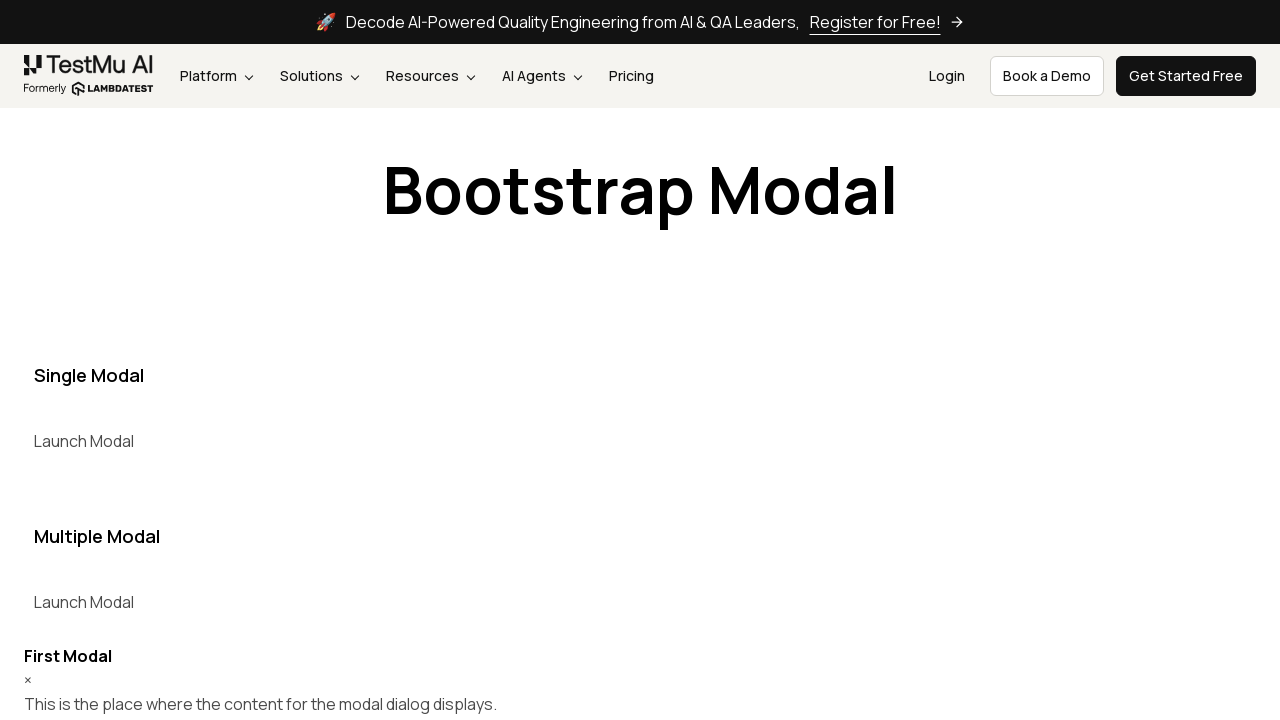